Tests the traveler selection dropdown on EaseMyTrip by incrementing adults, children, and infants using loop-based clicking

Starting URL: https://www.easemytrip.com/

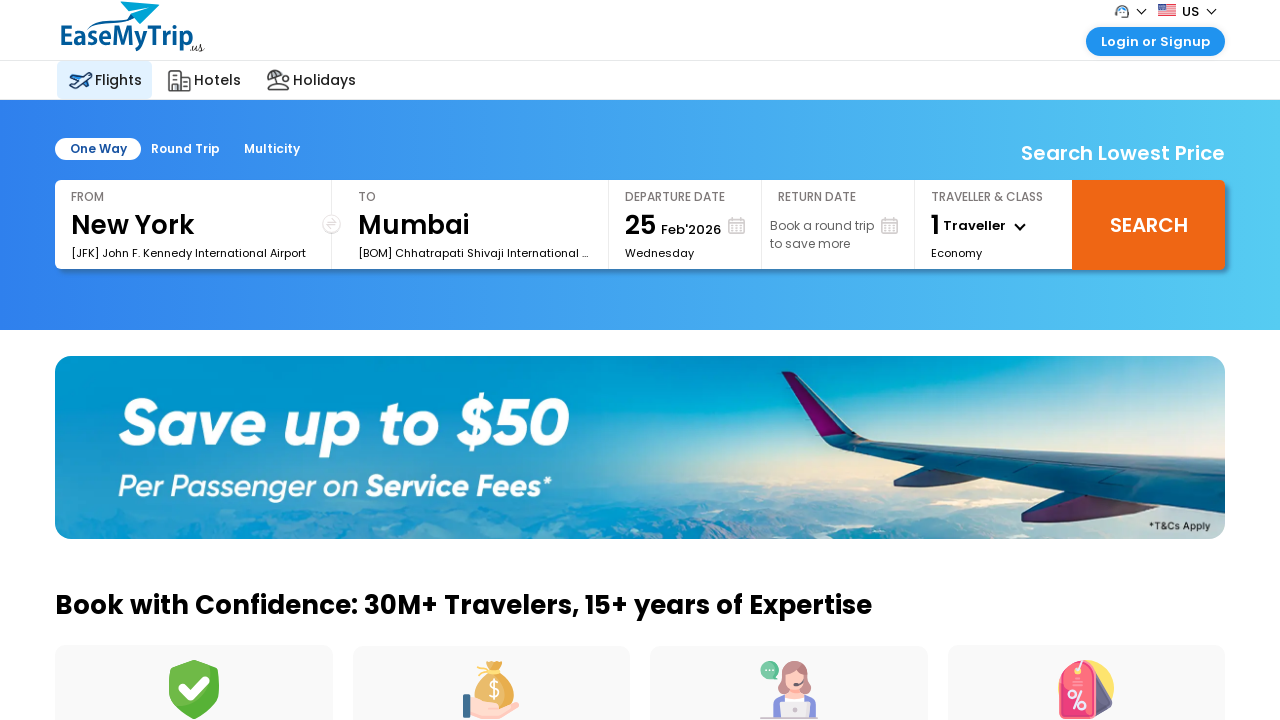

Retrieved initial traveler count from dropdown
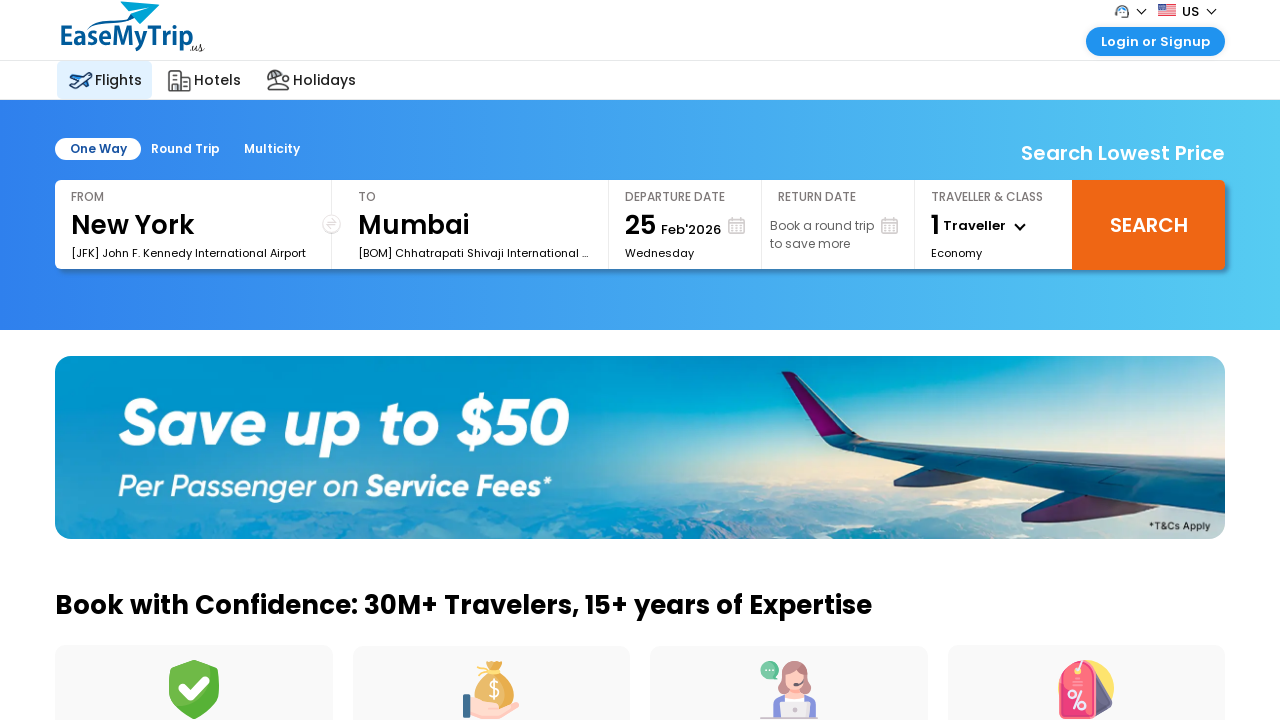

Clicked traveler selection dropdown to open it at (994, 226) on #ptravlrNo
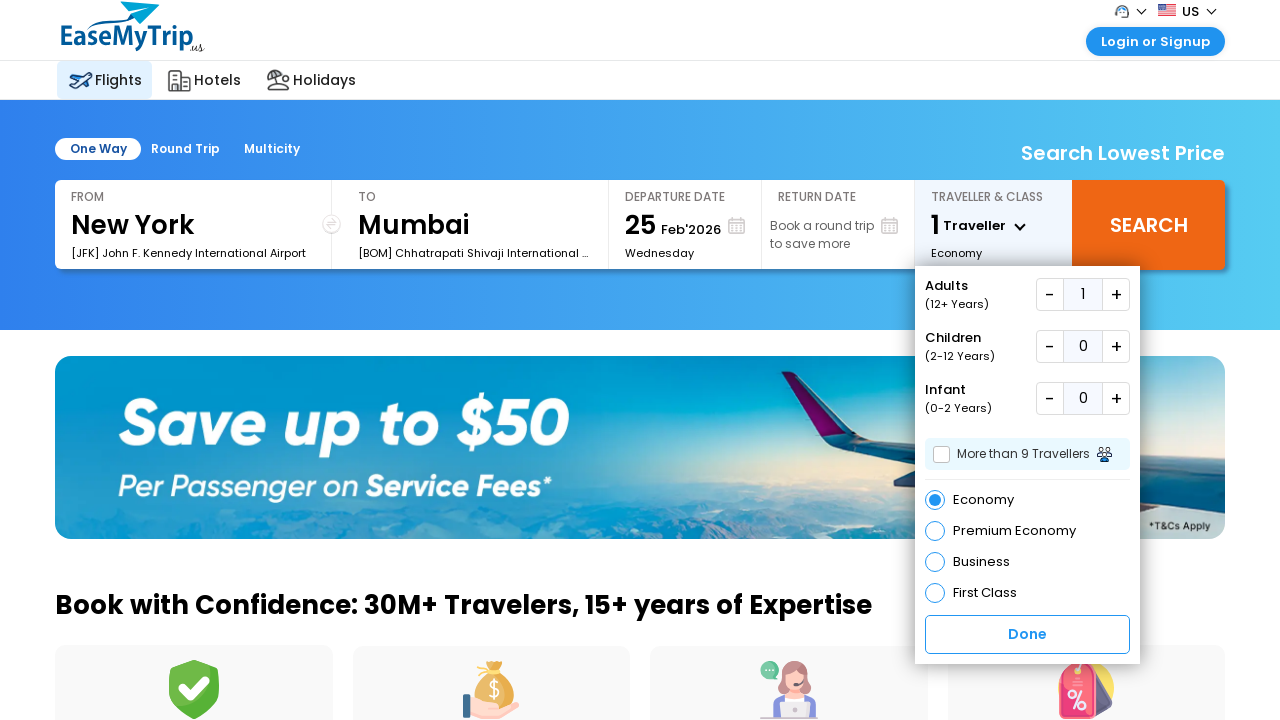

Waited 2 seconds for dropdown to load
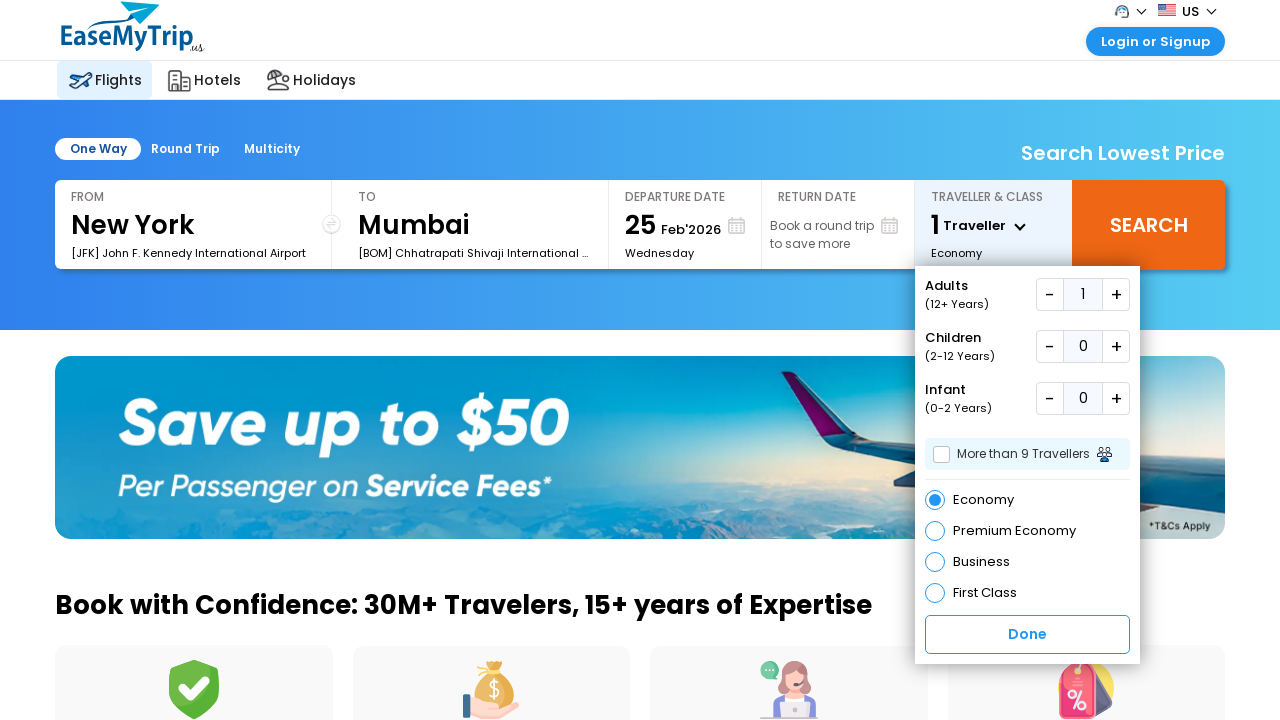

Waited 2 seconds before adding adult
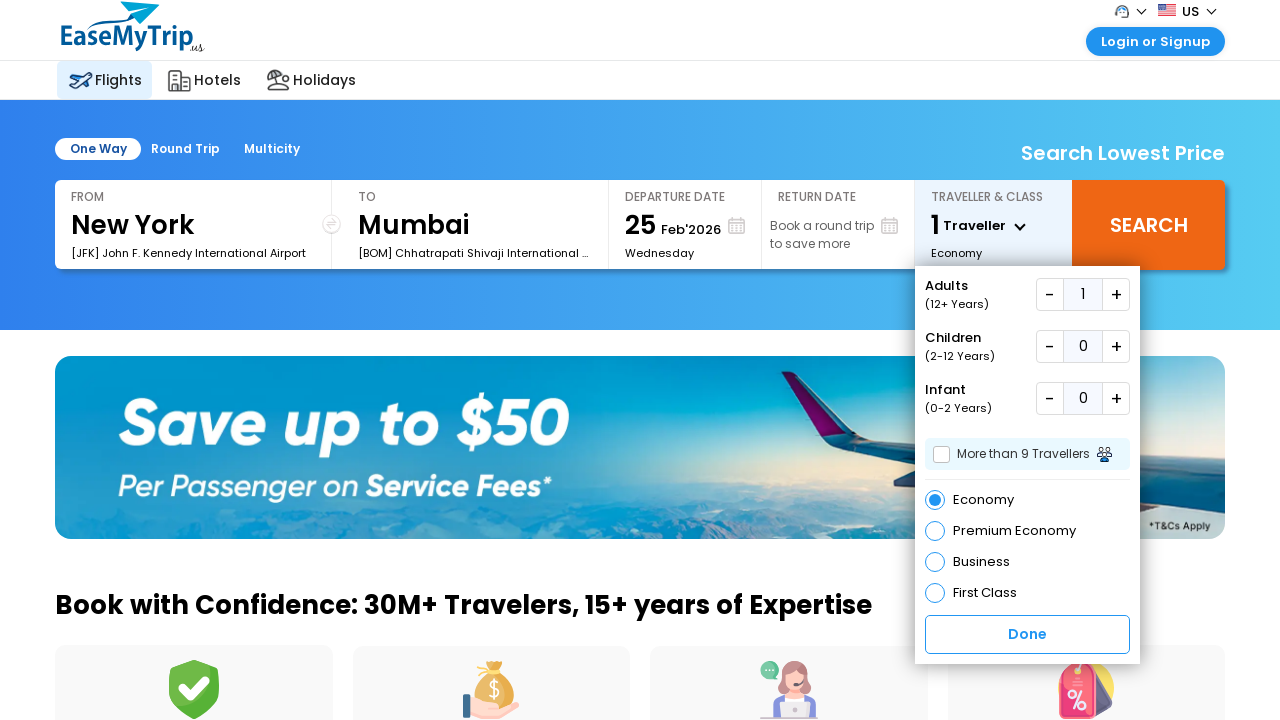

Clicked add button to increment adult count (now 2) at (1116, 294) on button#add.add.plus_box1
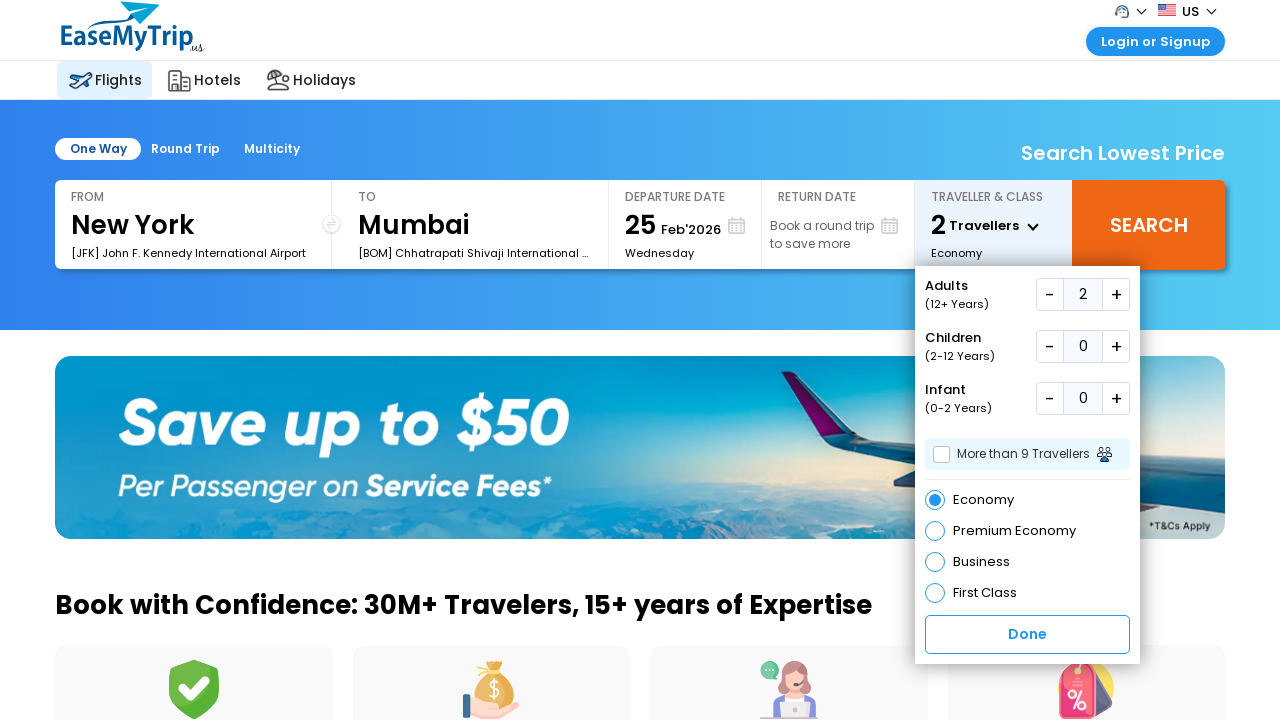

Waited 2 seconds before adding adult
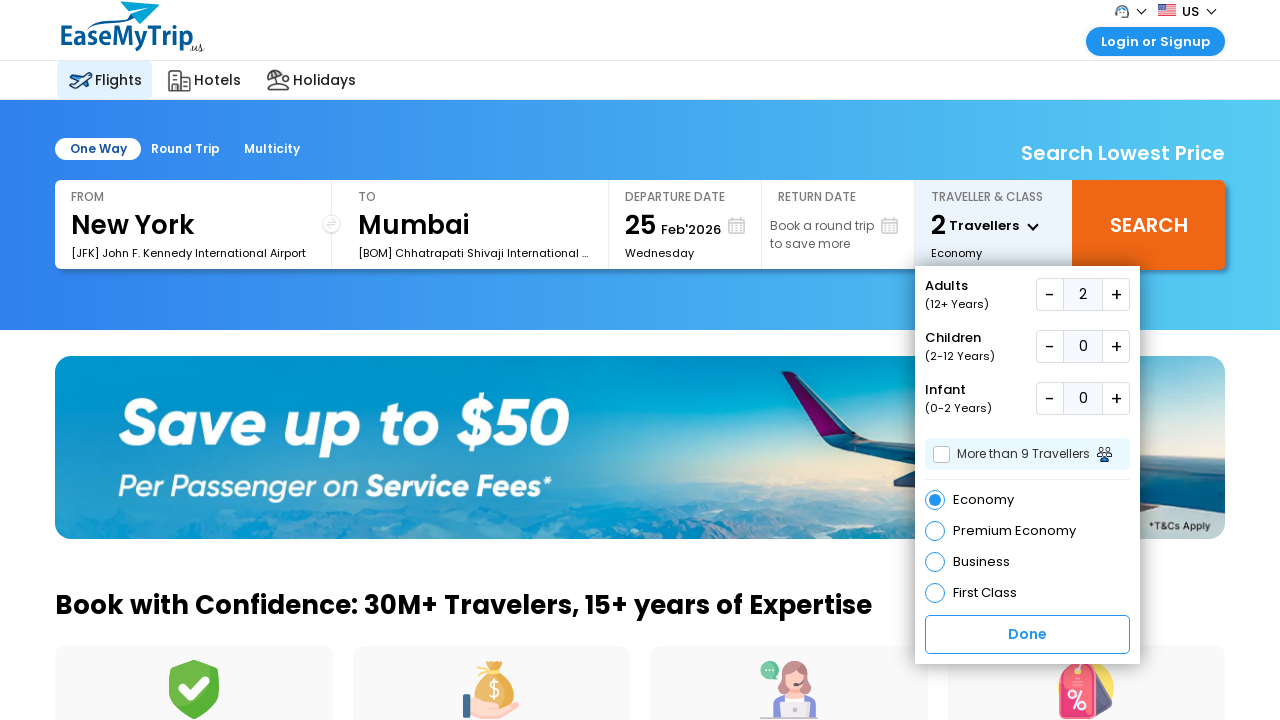

Clicked add button to increment adult count (now 3) at (1116, 294) on button#add.add.plus_box1
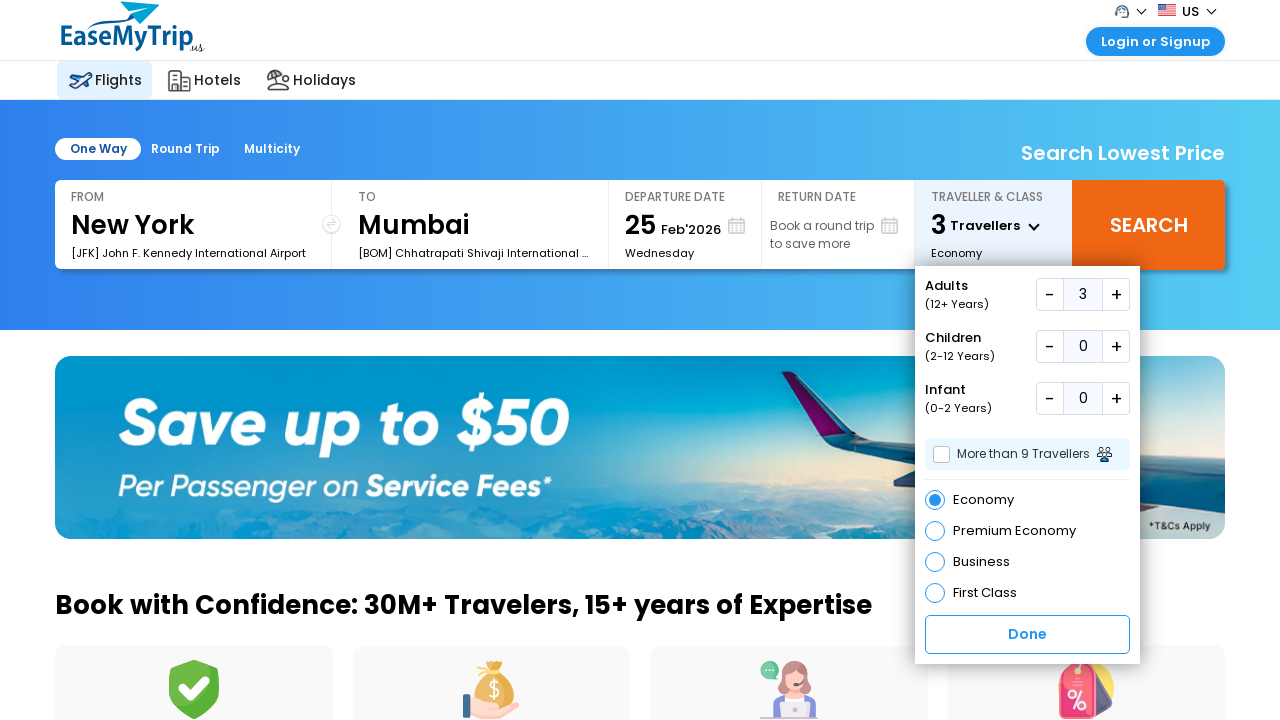

Waited 2 seconds before adding adult
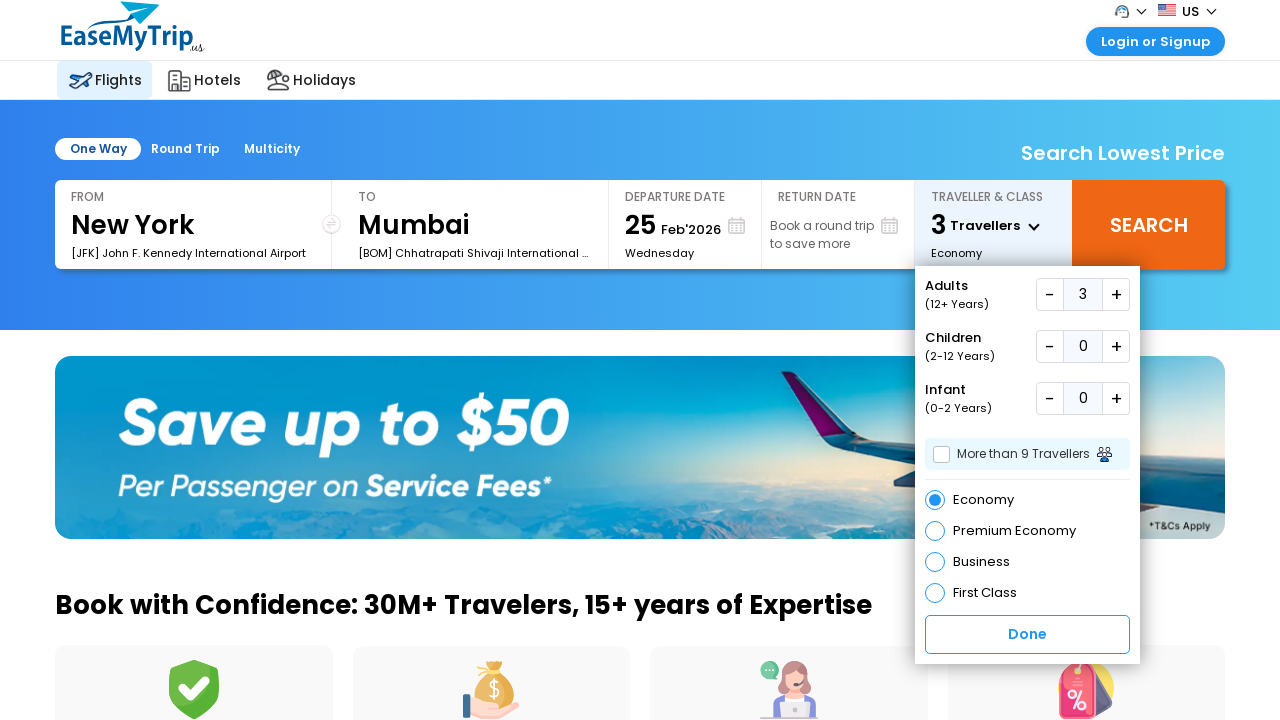

Clicked add button to increment adult count (now 4) at (1116, 294) on button#add.add.plus_box1
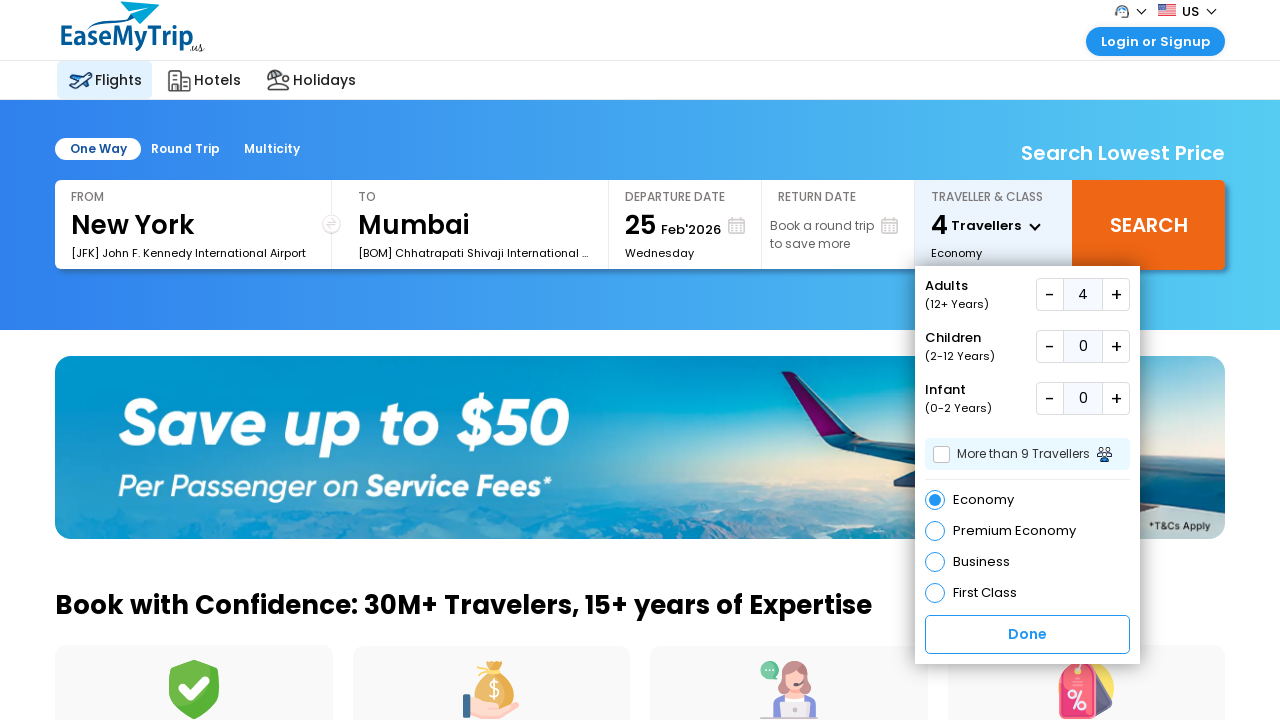

Waited 2 seconds before adding adult
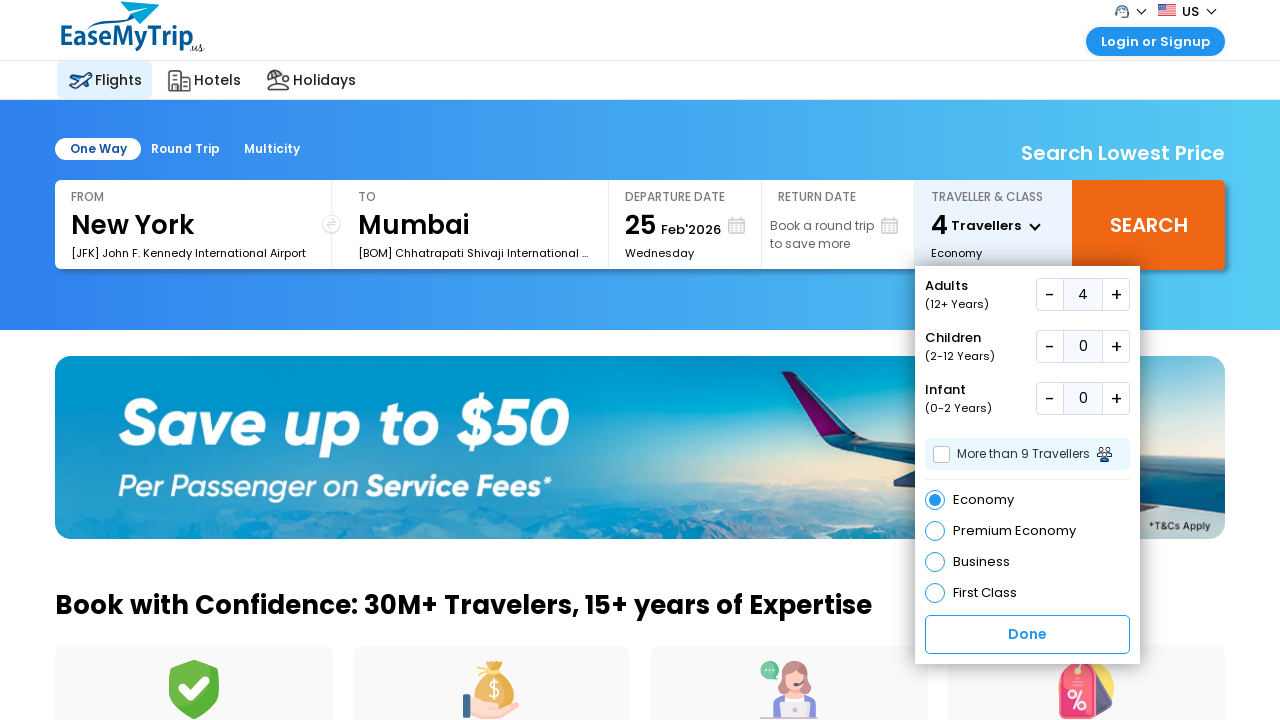

Clicked add button to increment adult count (now 5) at (1116, 294) on button#add.add.plus_box1
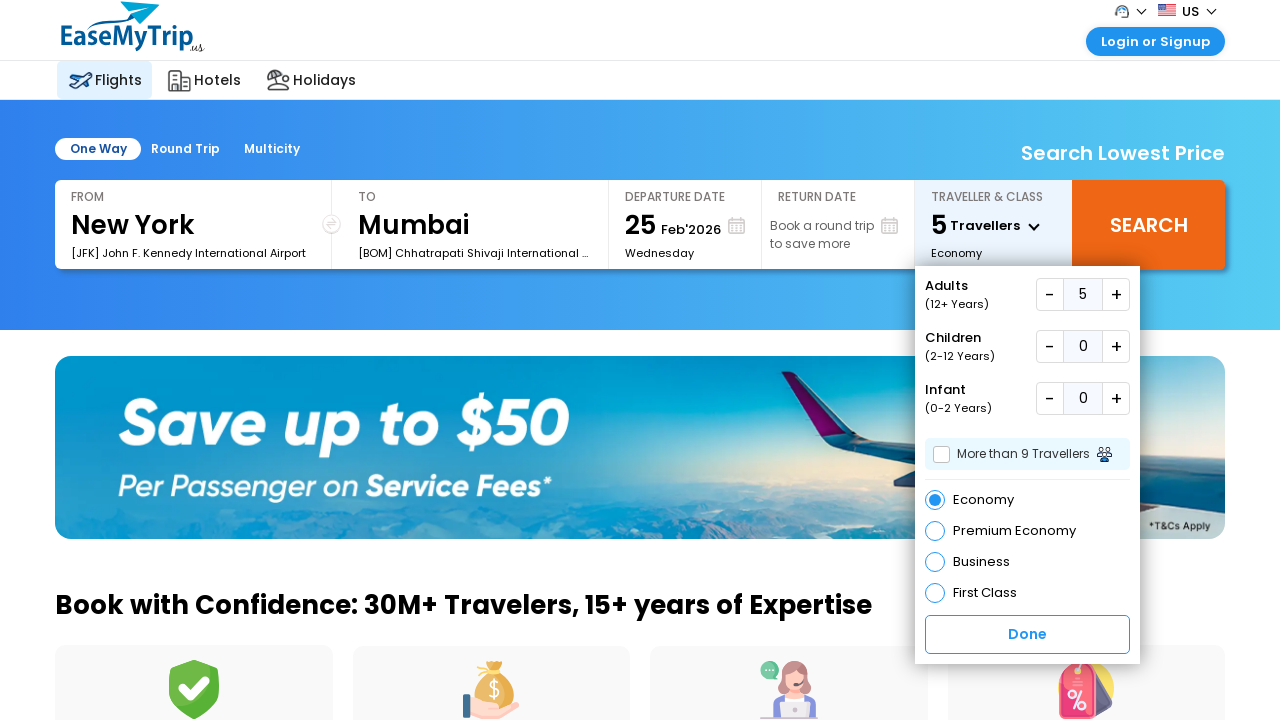

Waited 2 seconds before adding child
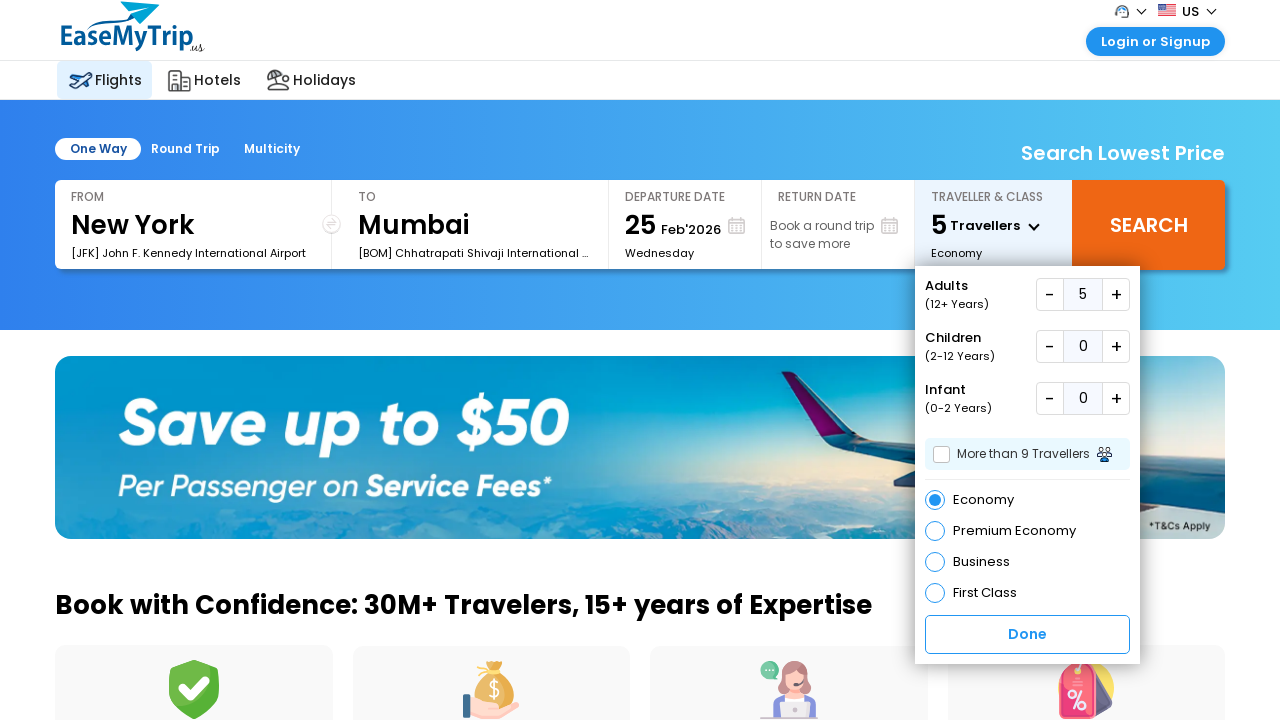

Clicked add button to increment child count (now 1) at (1116, 346) on button#add.add.plus_boxChd
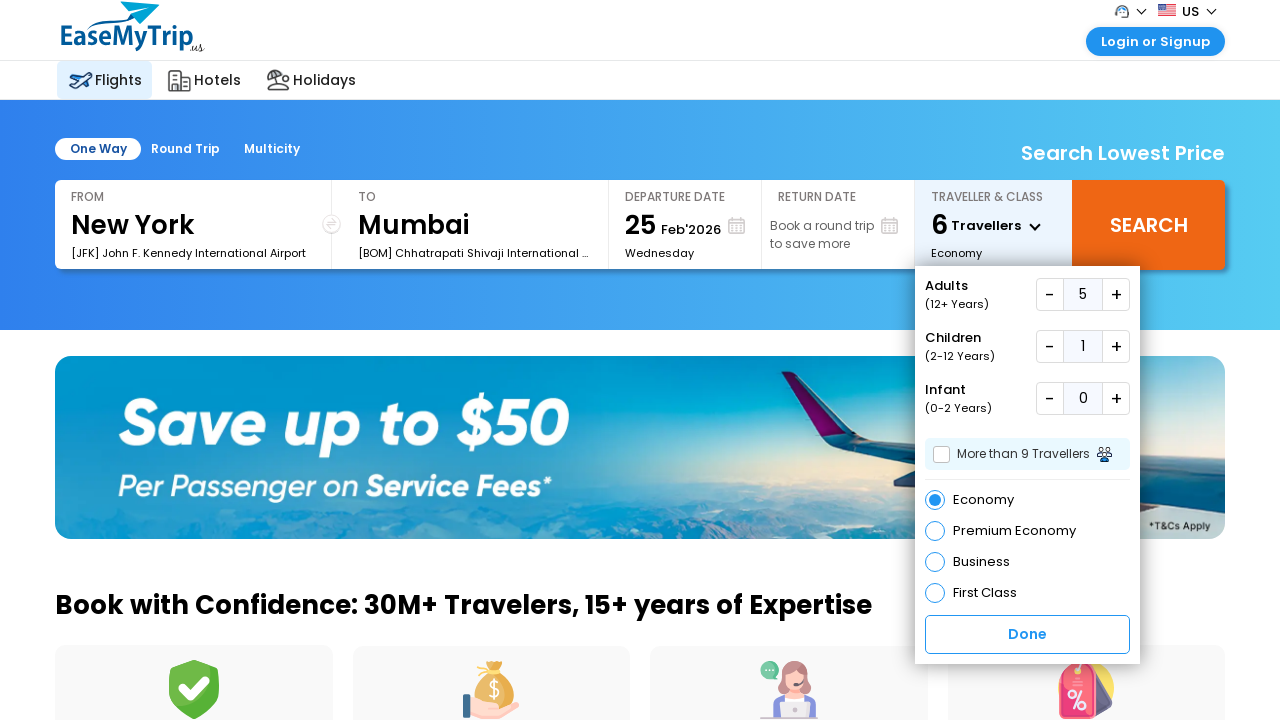

Waited 2 seconds before adding child
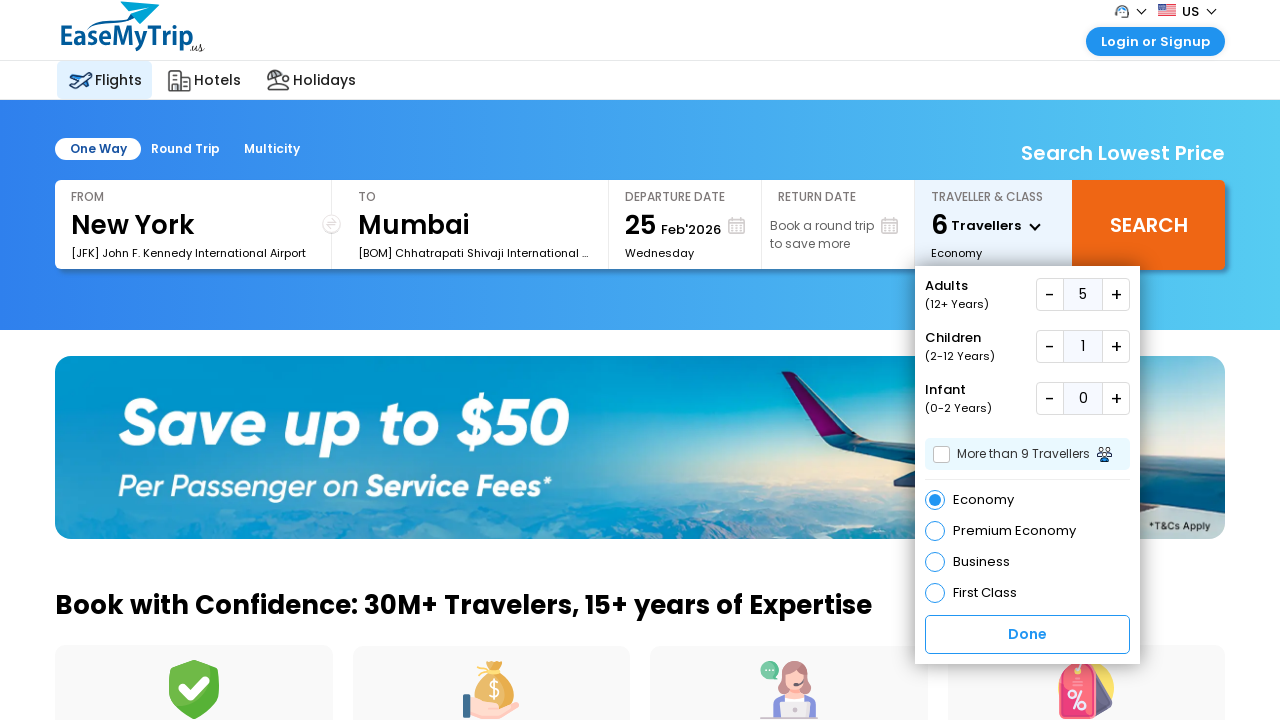

Clicked add button to increment child count (now 2) at (1116, 346) on button#add.add.plus_boxChd
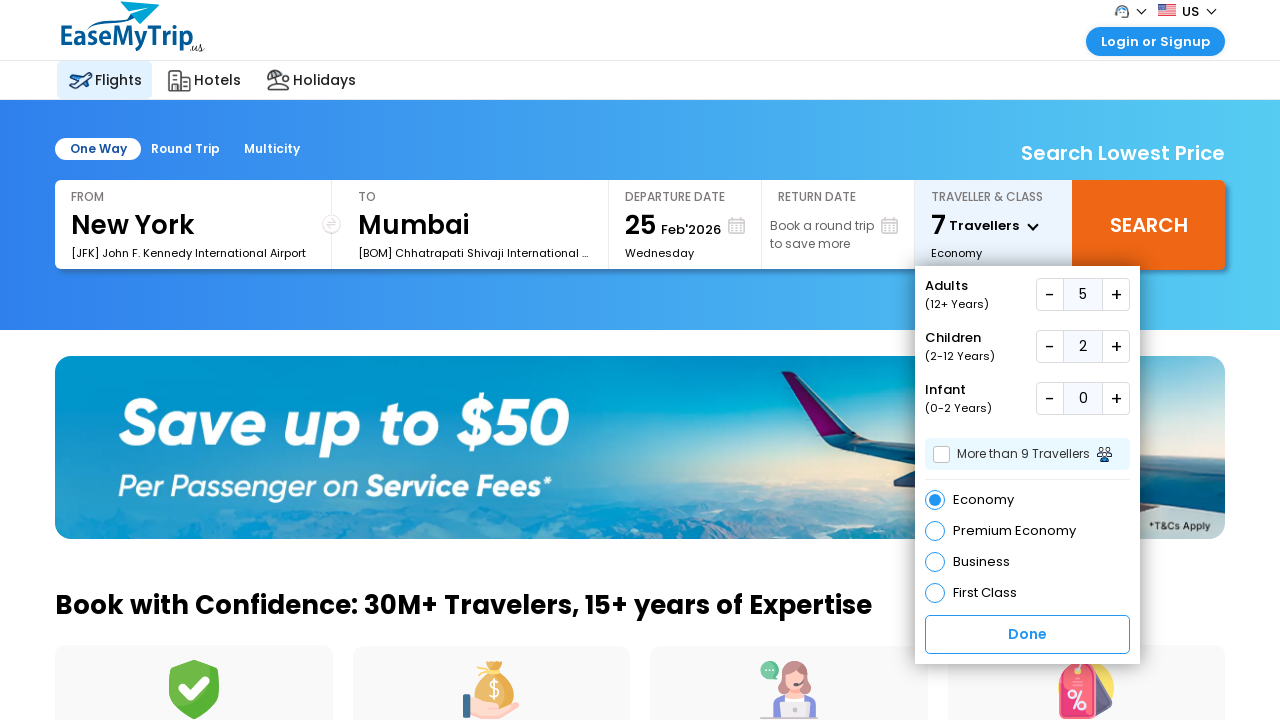

Waited 2 seconds before adding infant
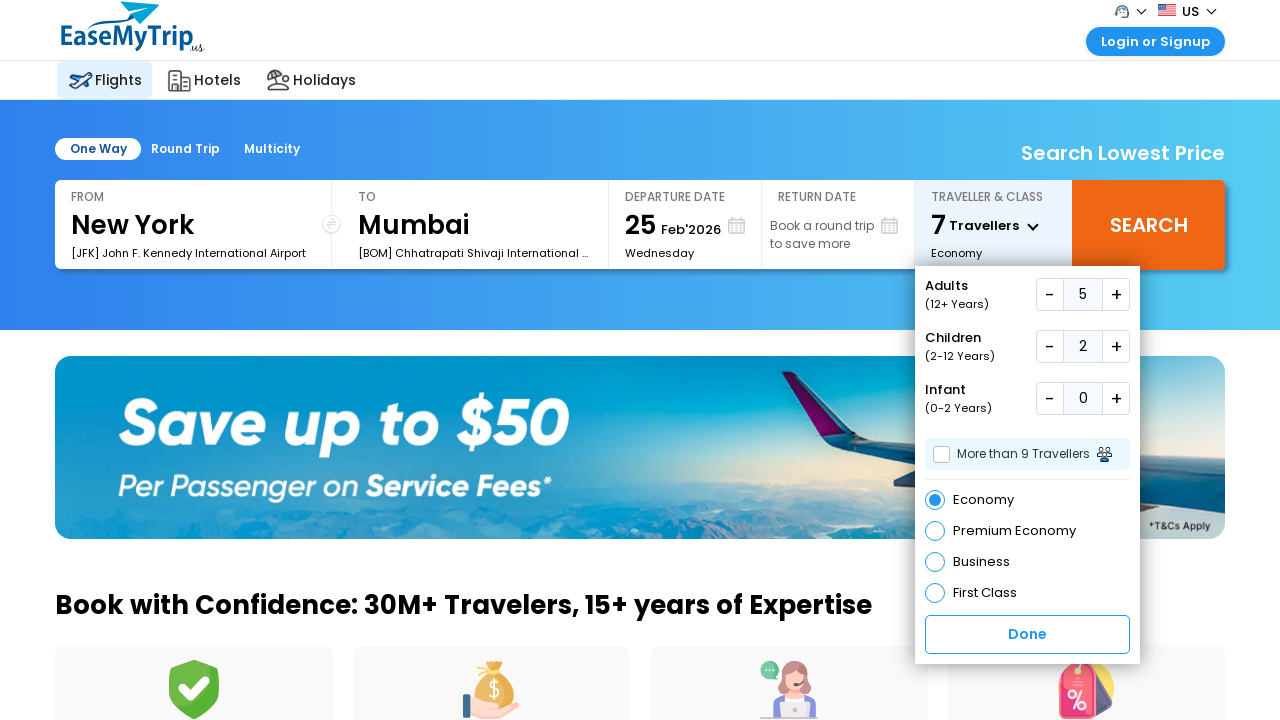

Clicked add button to increment infant count (now 1) at (1116, 398) on button#add.add.plus_box1Inf
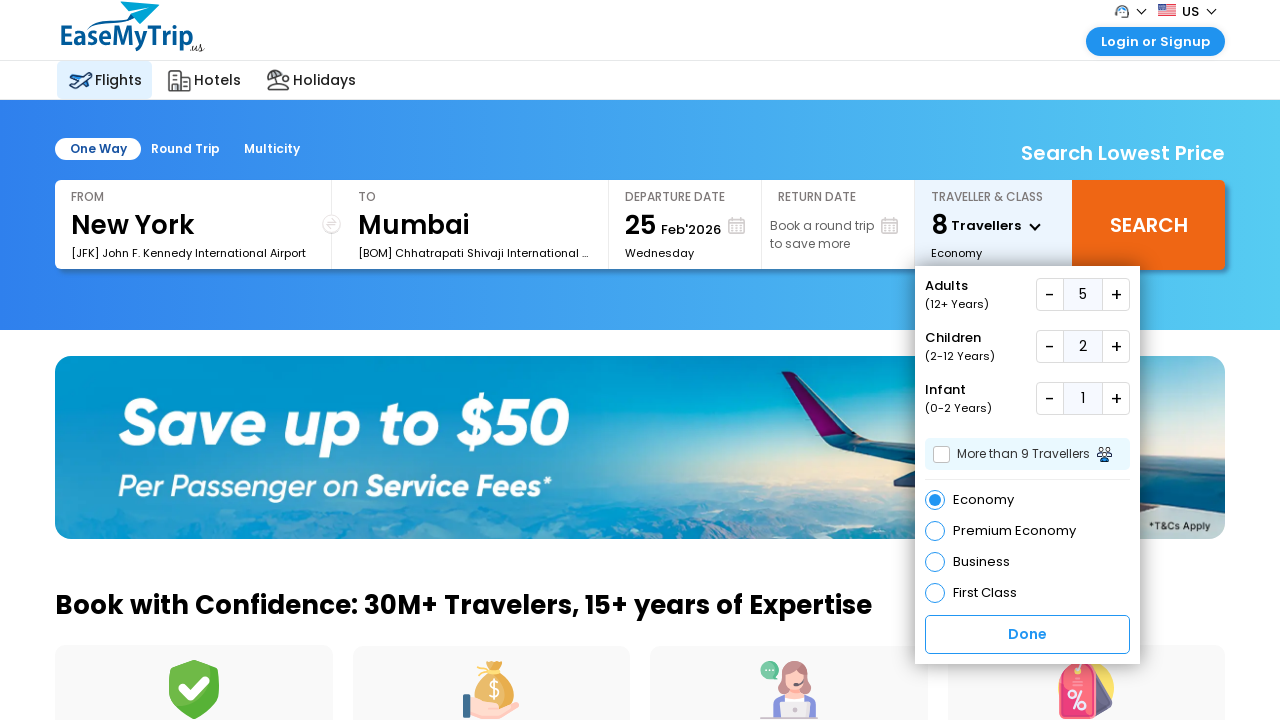

Waited 2 seconds before adding infant
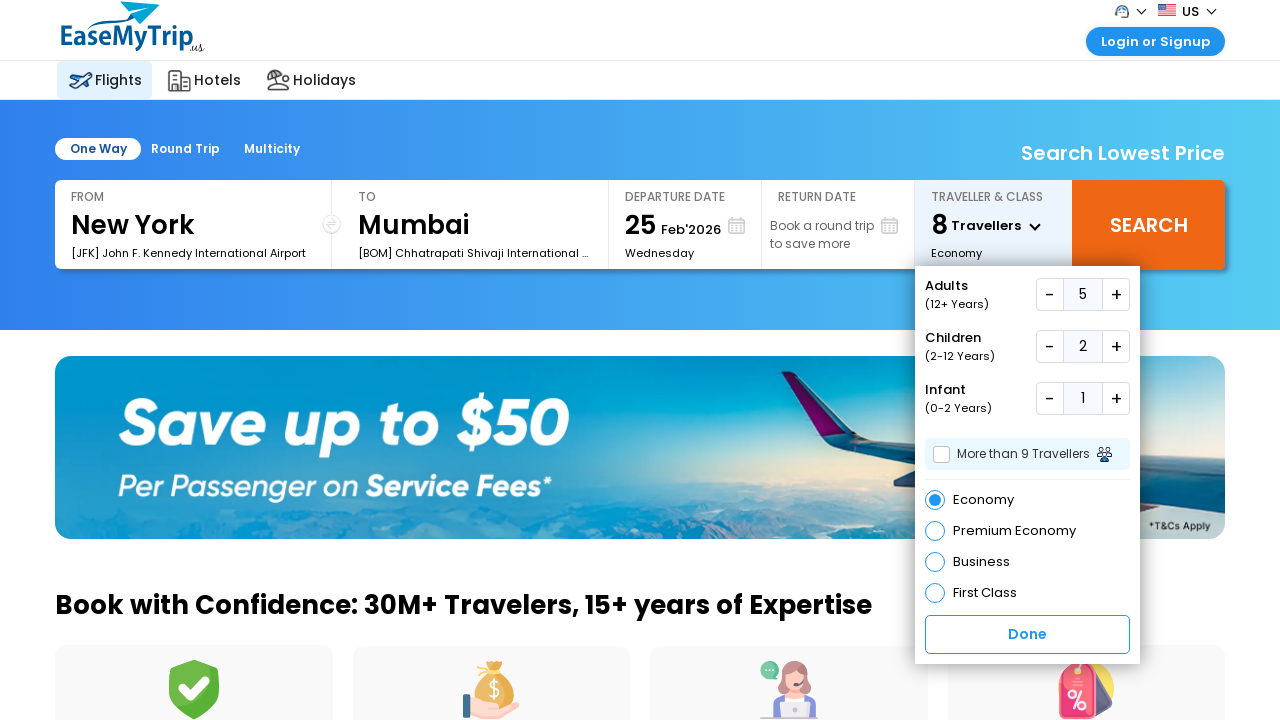

Clicked add button to increment infant count (now 2) at (1116, 398) on button#add.add.plus_box1Inf
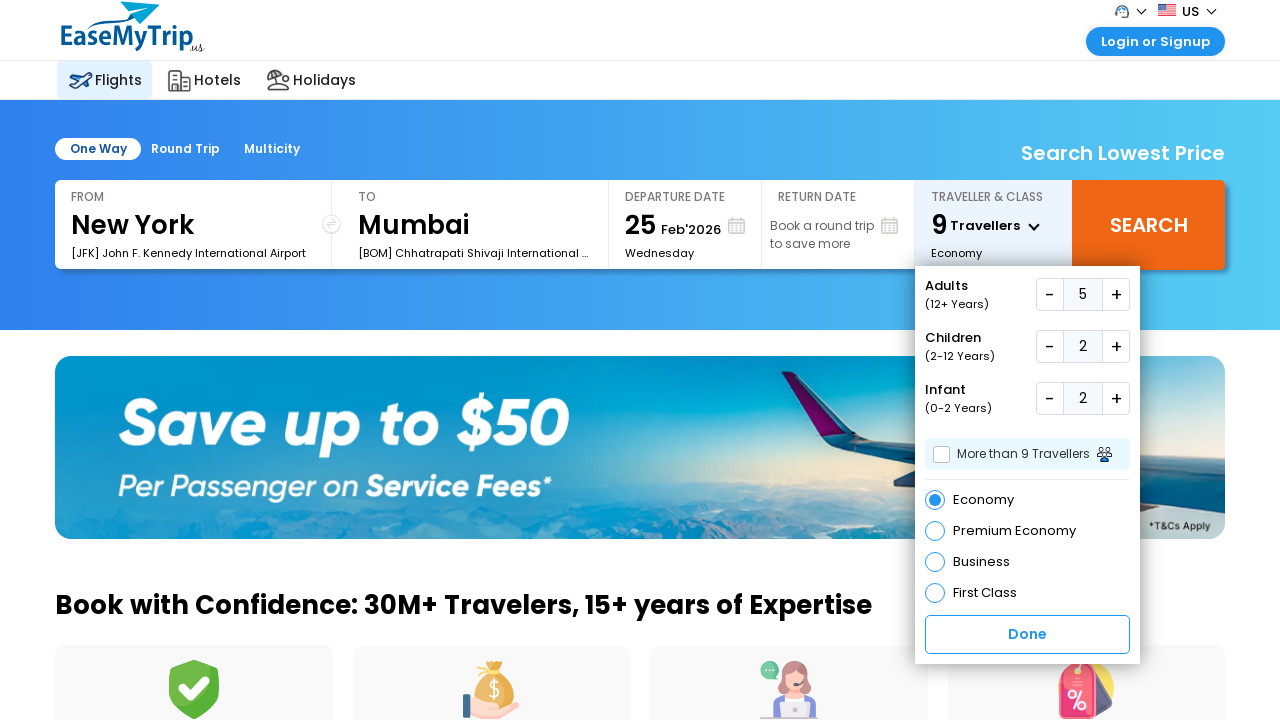

Waited 2 seconds before closing traveler dropdown
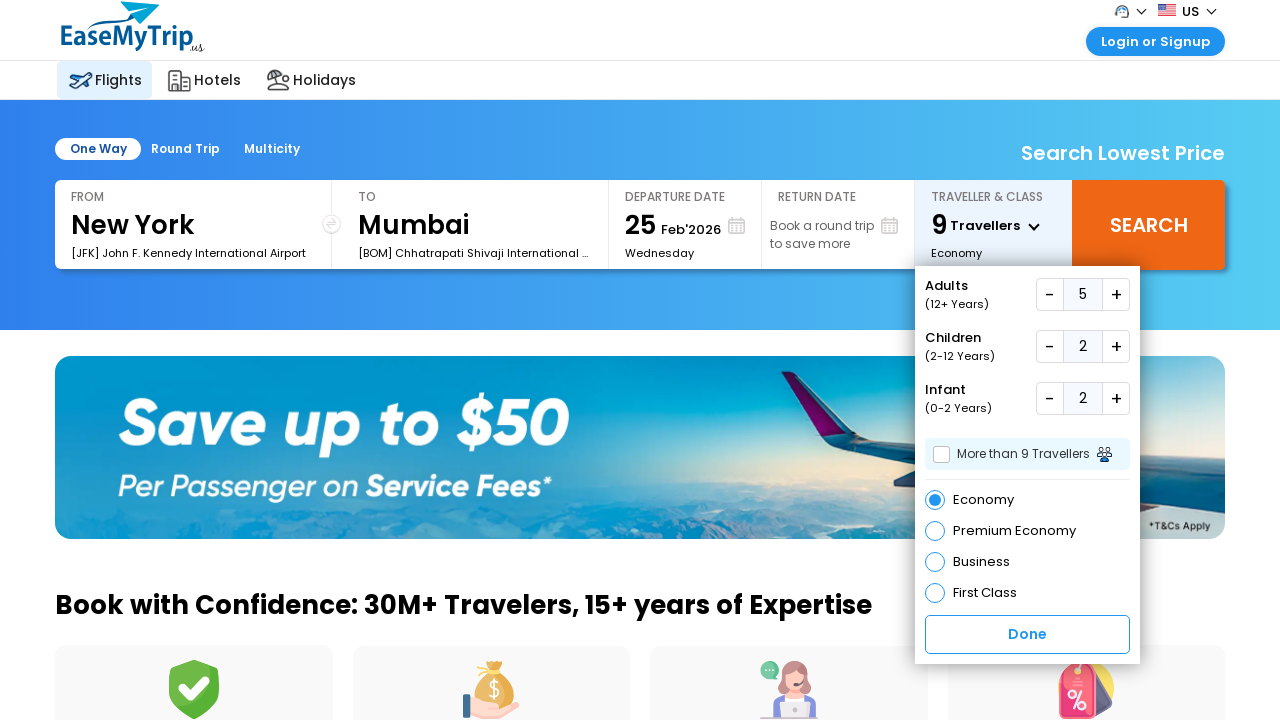

Clicked to close traveler selection dropdown at (1028, 634) on #traveLer
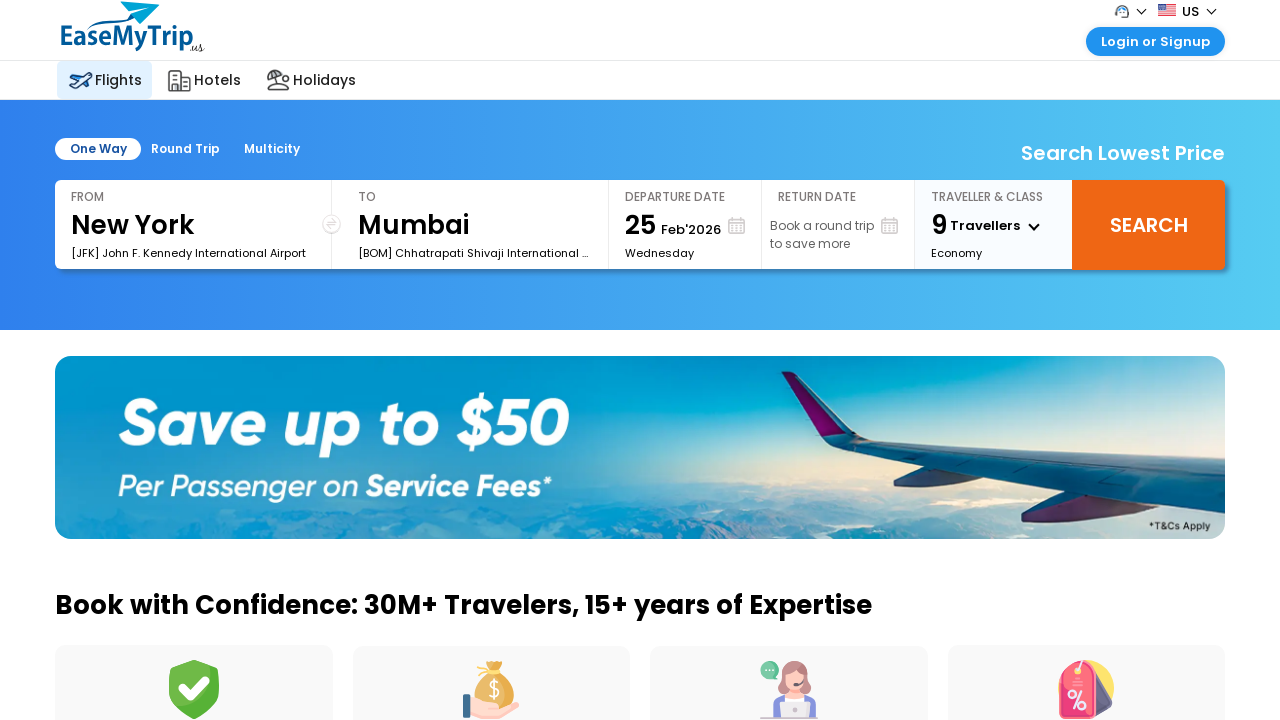

Waited 2 seconds for dropdown to close
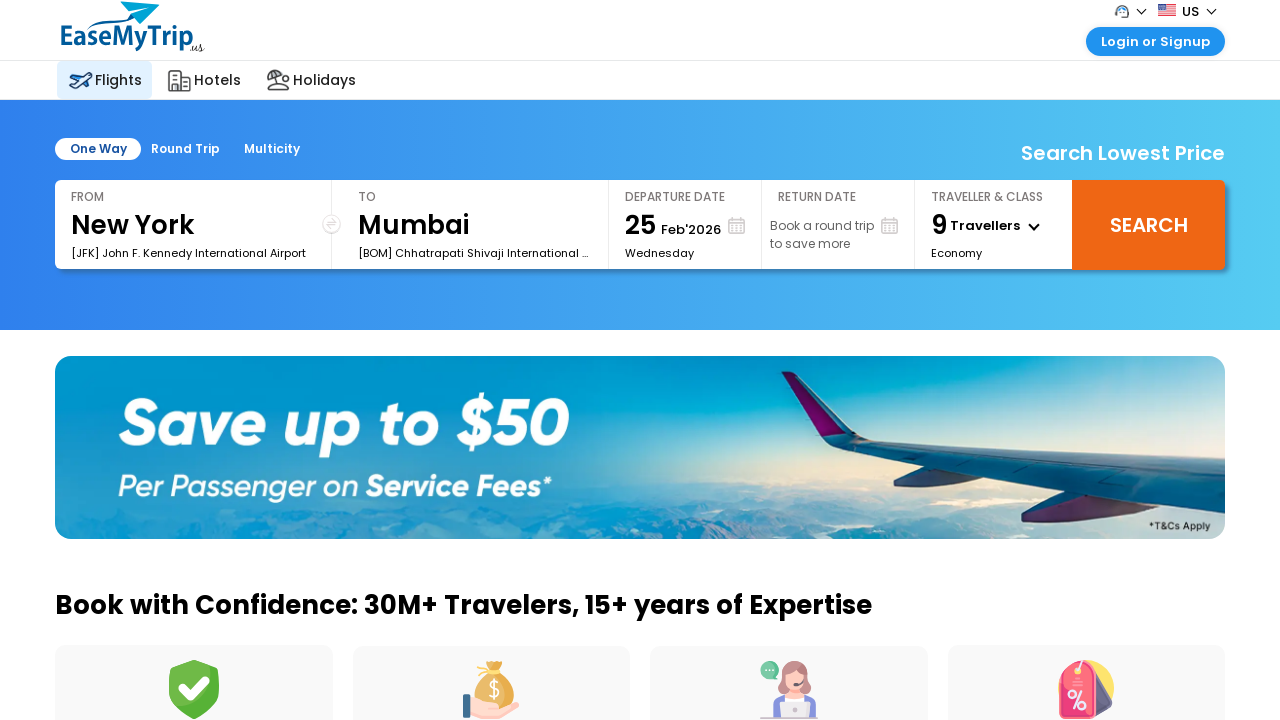

Retrieved final traveler count from dropdown
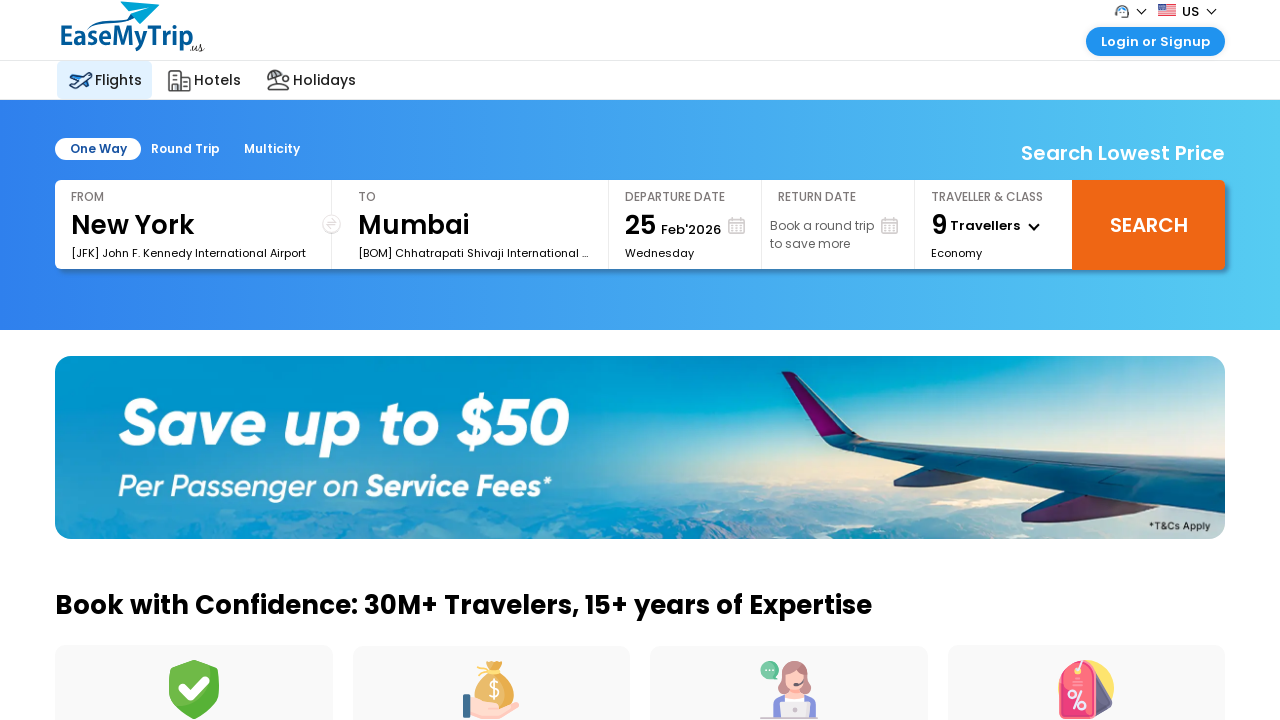

Assertion passed: traveler count changed from initial selection
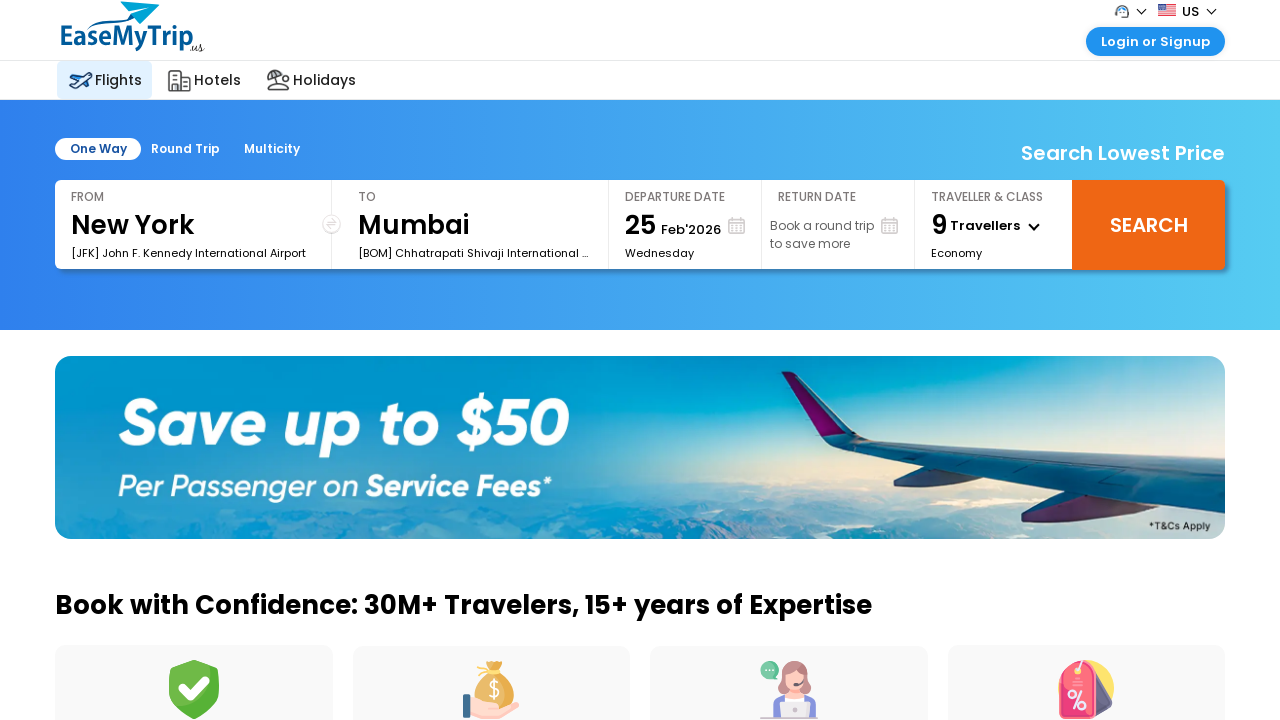

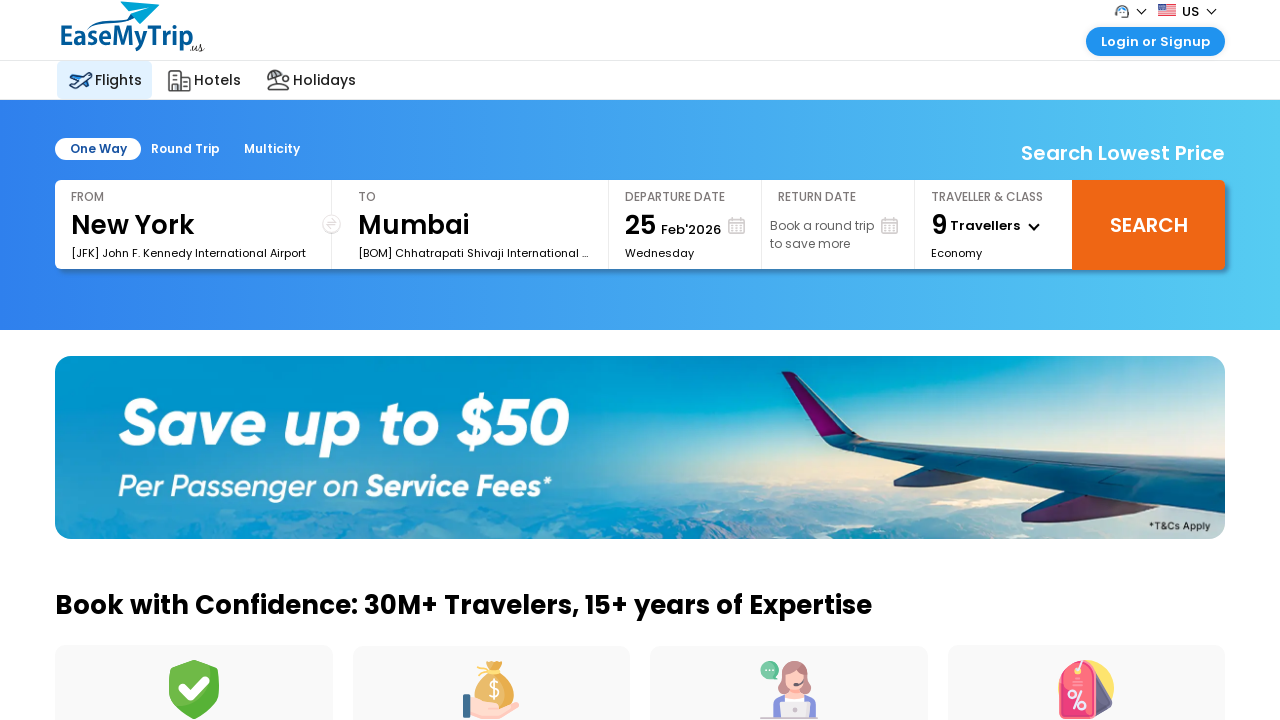